Tests that the currently applied filter link is highlighted with selected class

Starting URL: https://demo.playwright.dev/todomvc

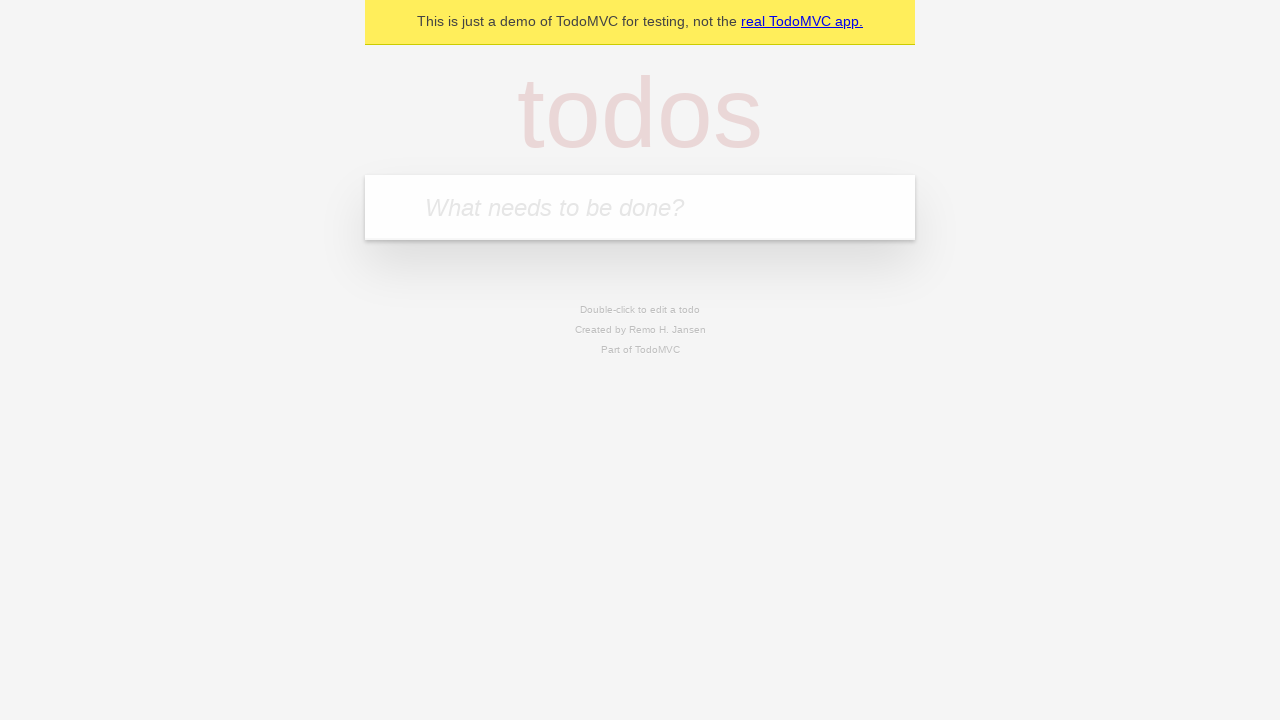

Filled todo input with 'buy some cheese' on internal:attr=[placeholder="What needs to be done?"i]
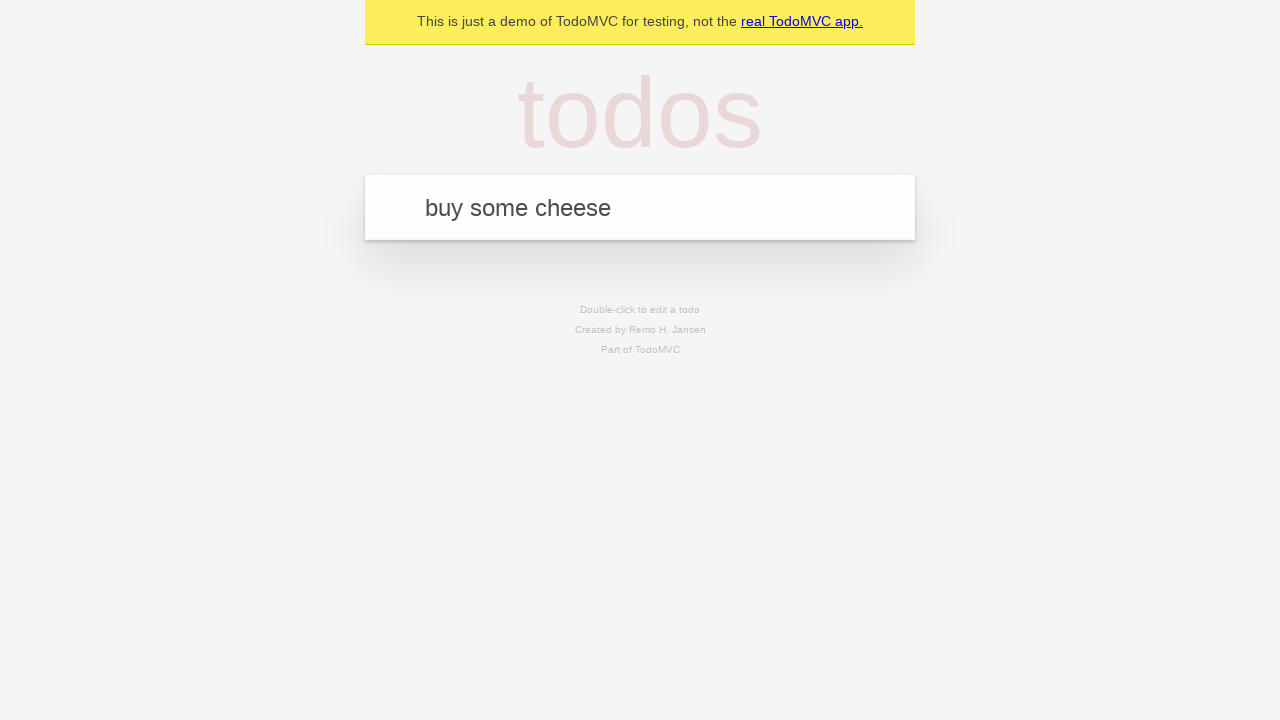

Pressed Enter to create first todo on internal:attr=[placeholder="What needs to be done?"i]
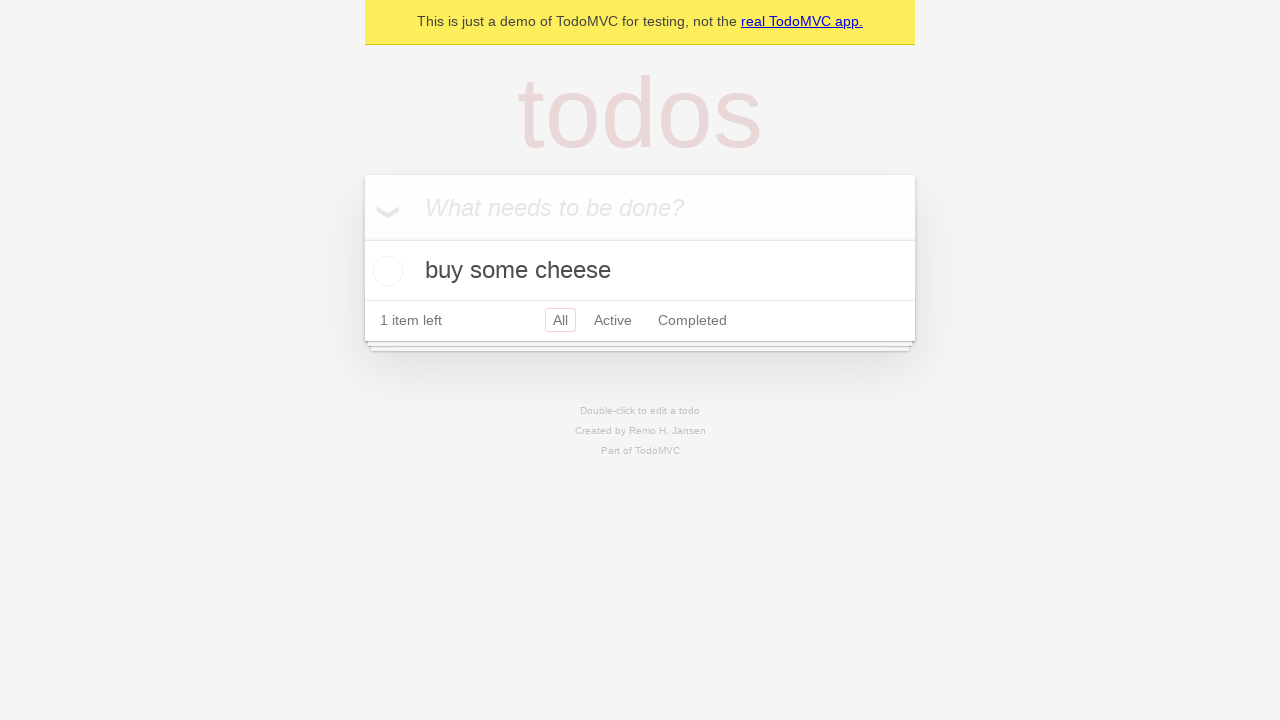

Filled todo input with 'feed the cat' on internal:attr=[placeholder="What needs to be done?"i]
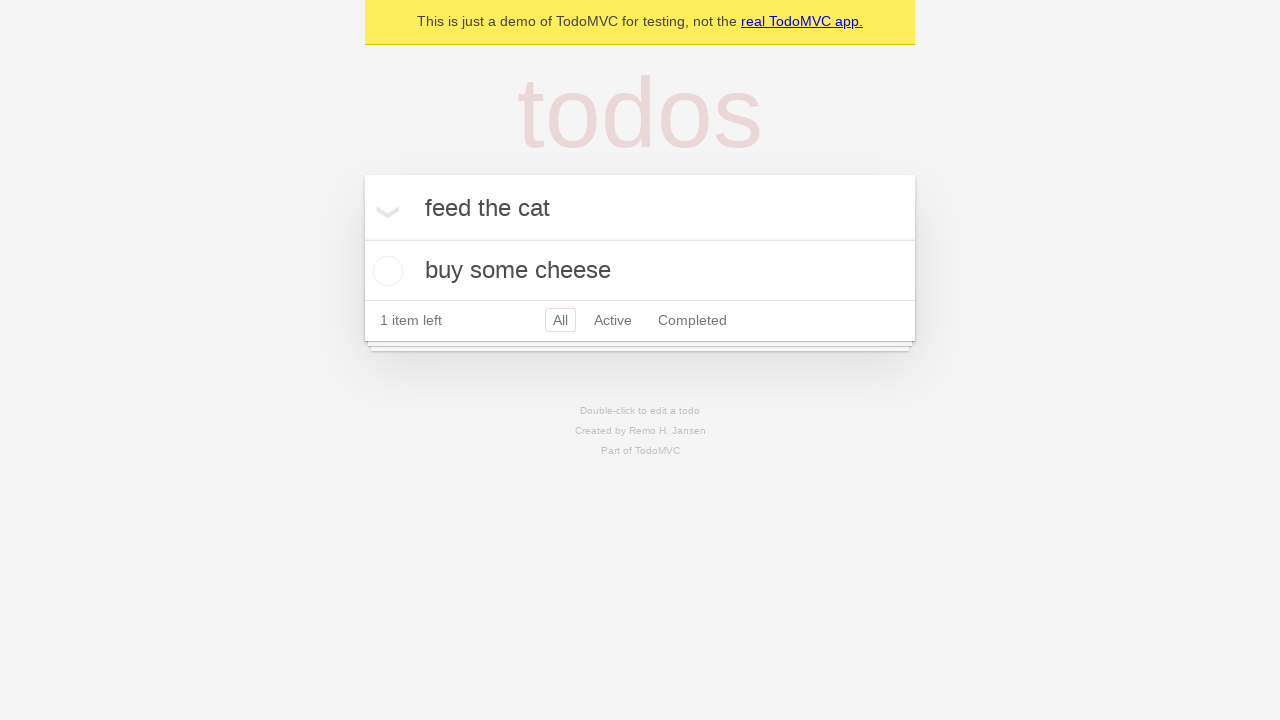

Pressed Enter to create second todo on internal:attr=[placeholder="What needs to be done?"i]
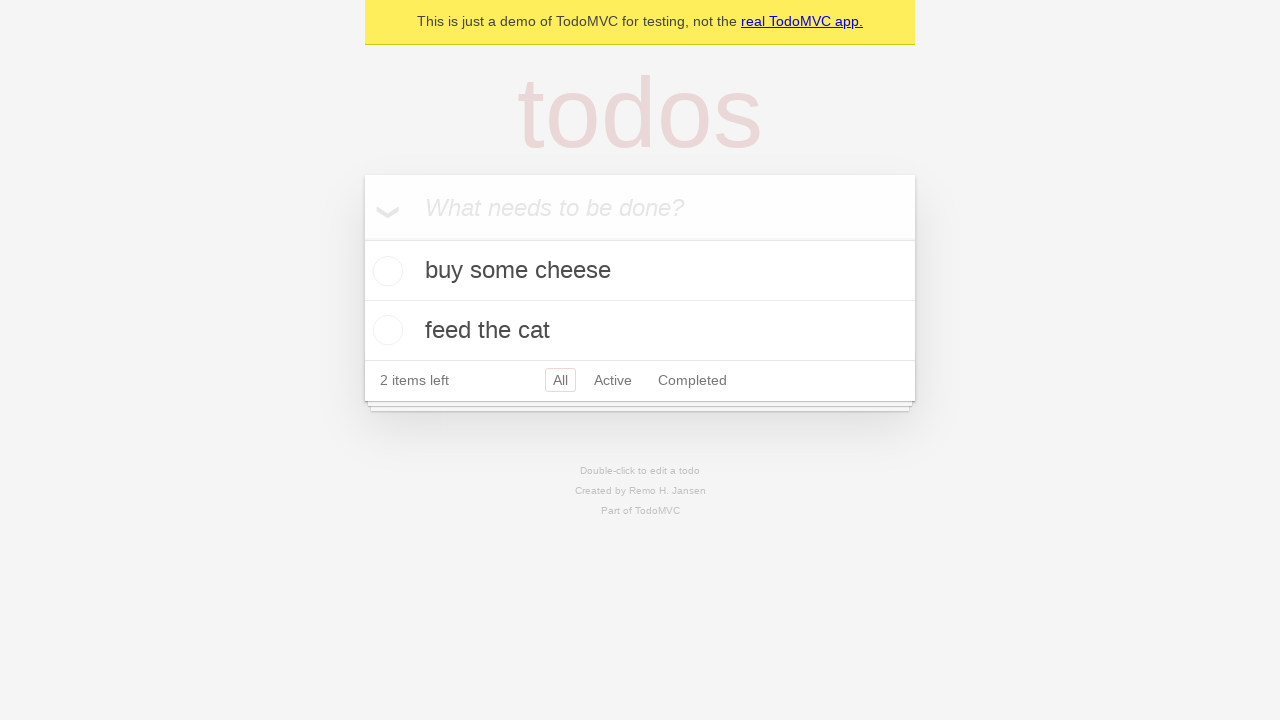

Filled todo input with 'book a doctors appointment' on internal:attr=[placeholder="What needs to be done?"i]
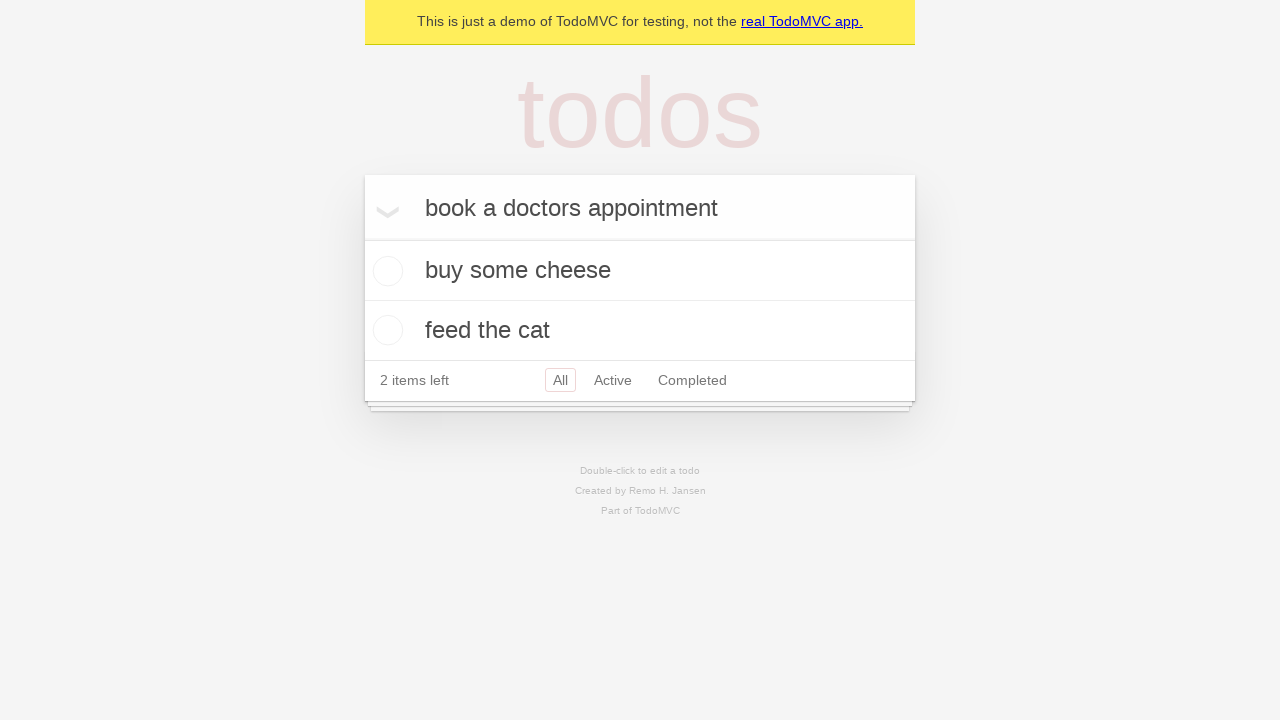

Pressed Enter to create third todo on internal:attr=[placeholder="What needs to be done?"i]
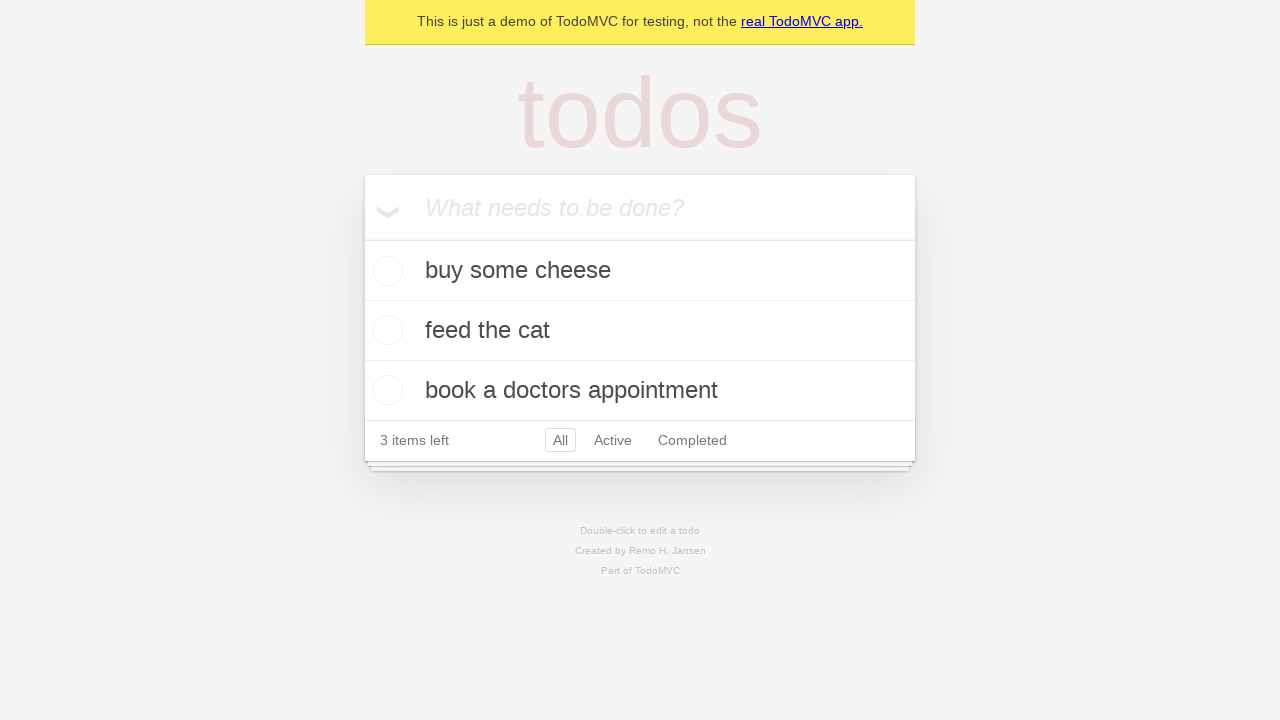

Waited for all 3 todos to be created
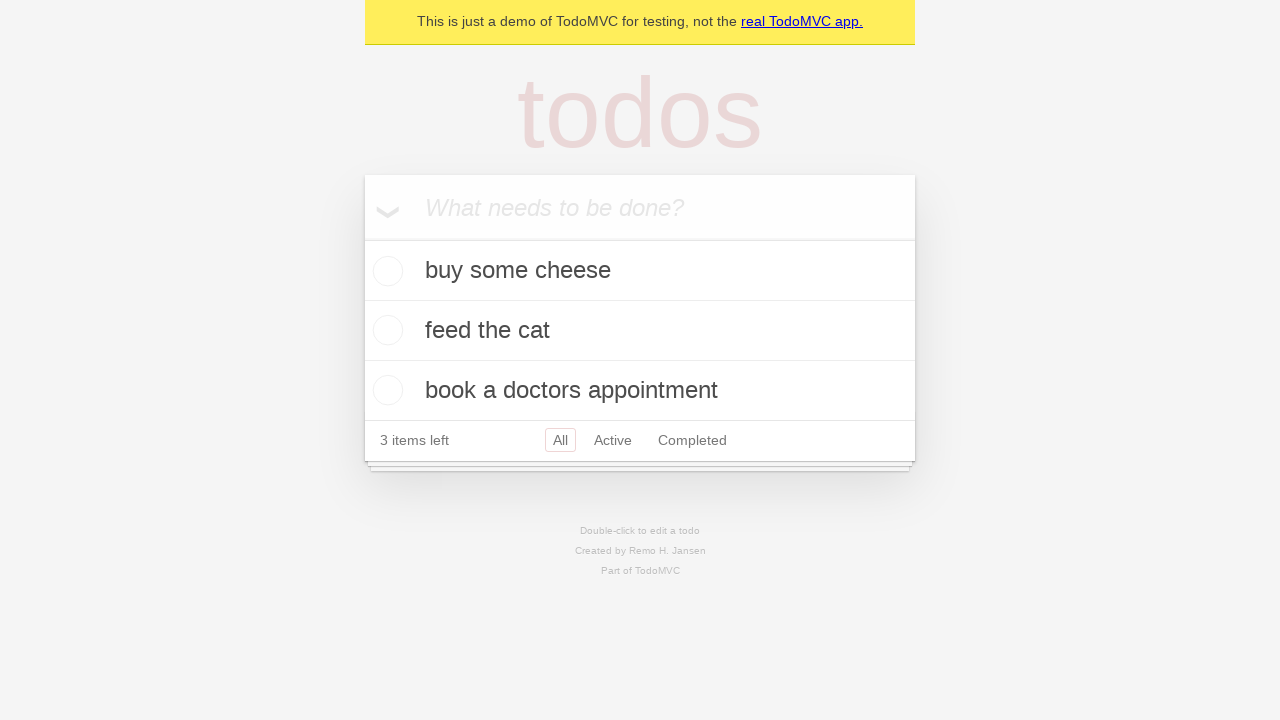

Retrieved Active and Completed filter links
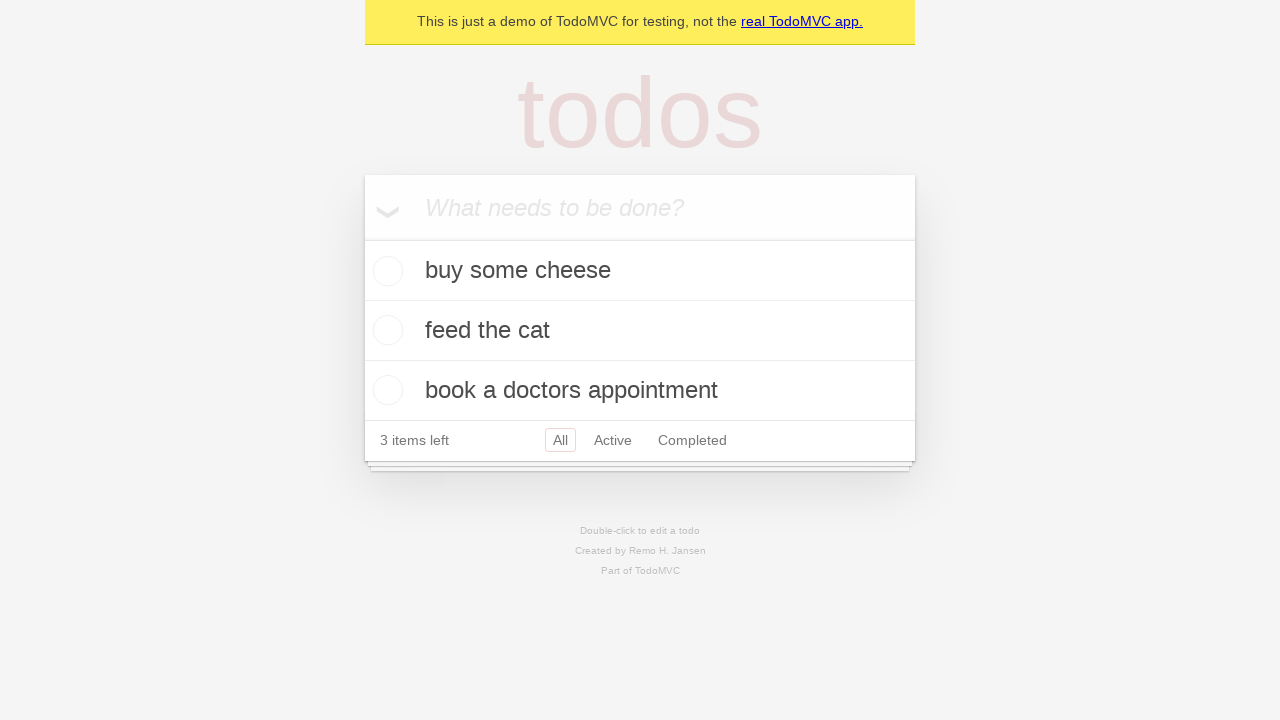

Clicked Active filter link at (613, 440) on internal:role=link[name="Active"i]
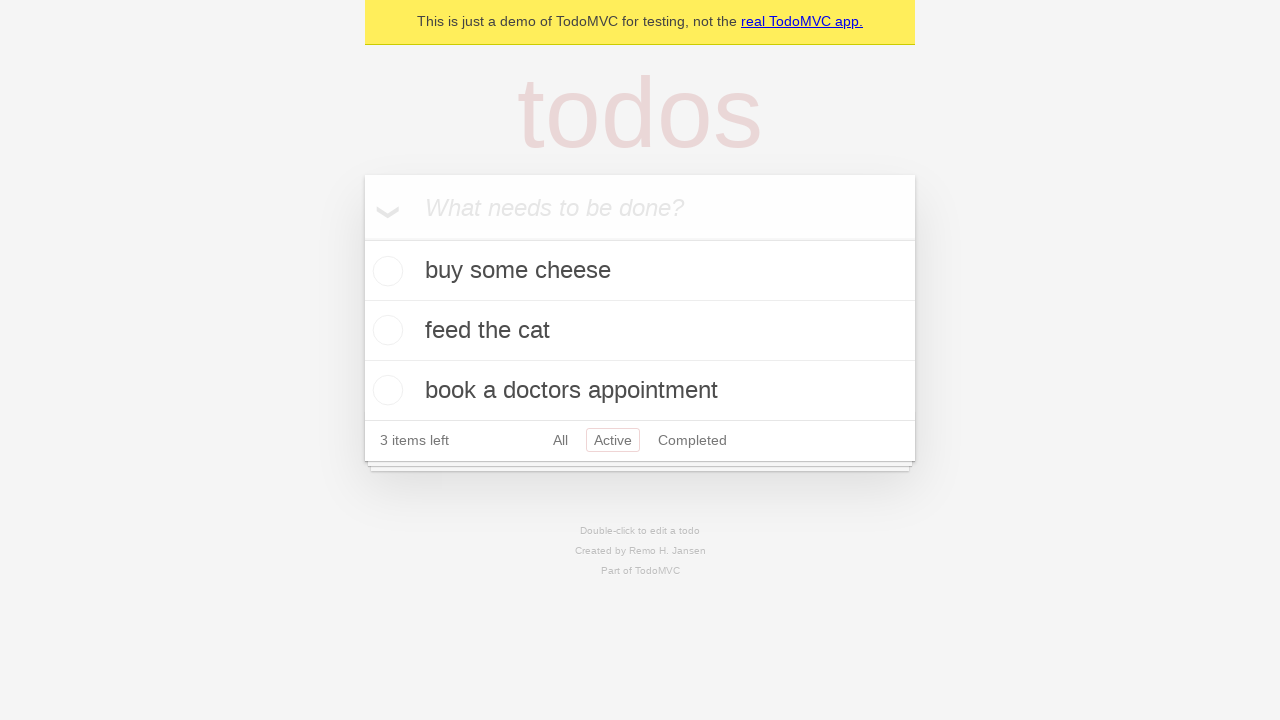

Clicked Completed filter link to verify it is highlighted with selected class at (692, 440) on internal:role=link[name="Completed"i]
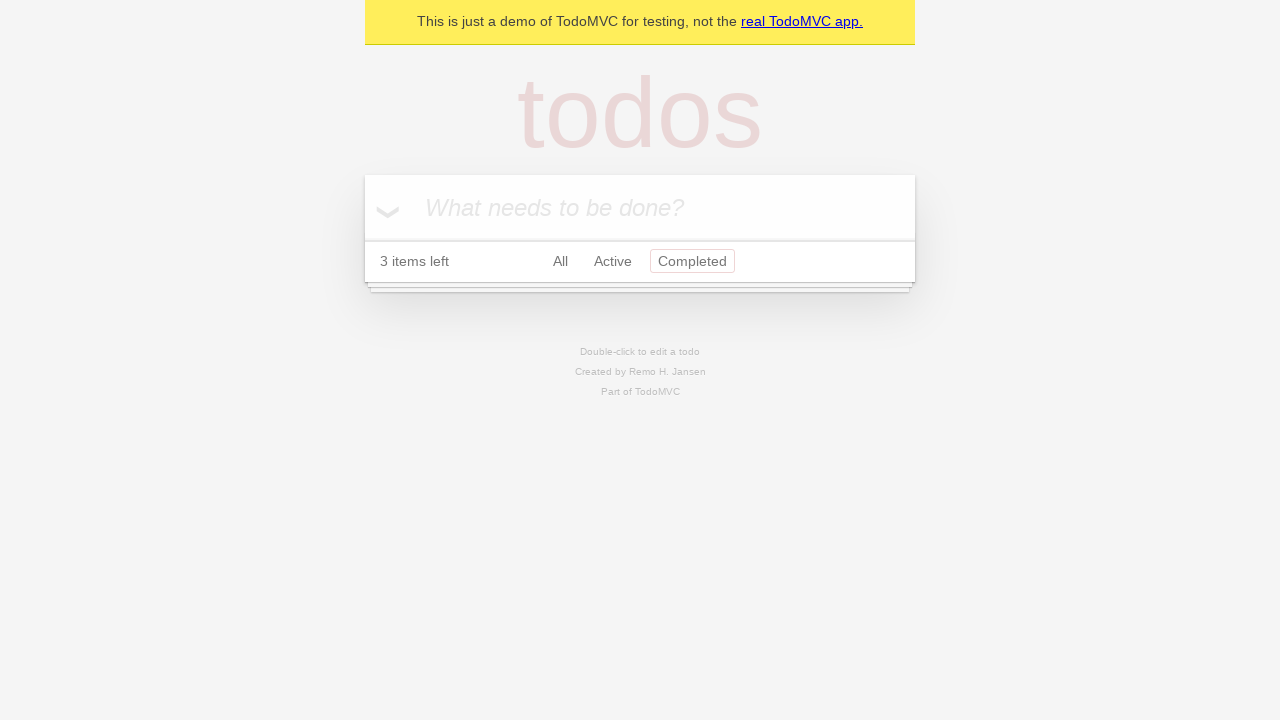

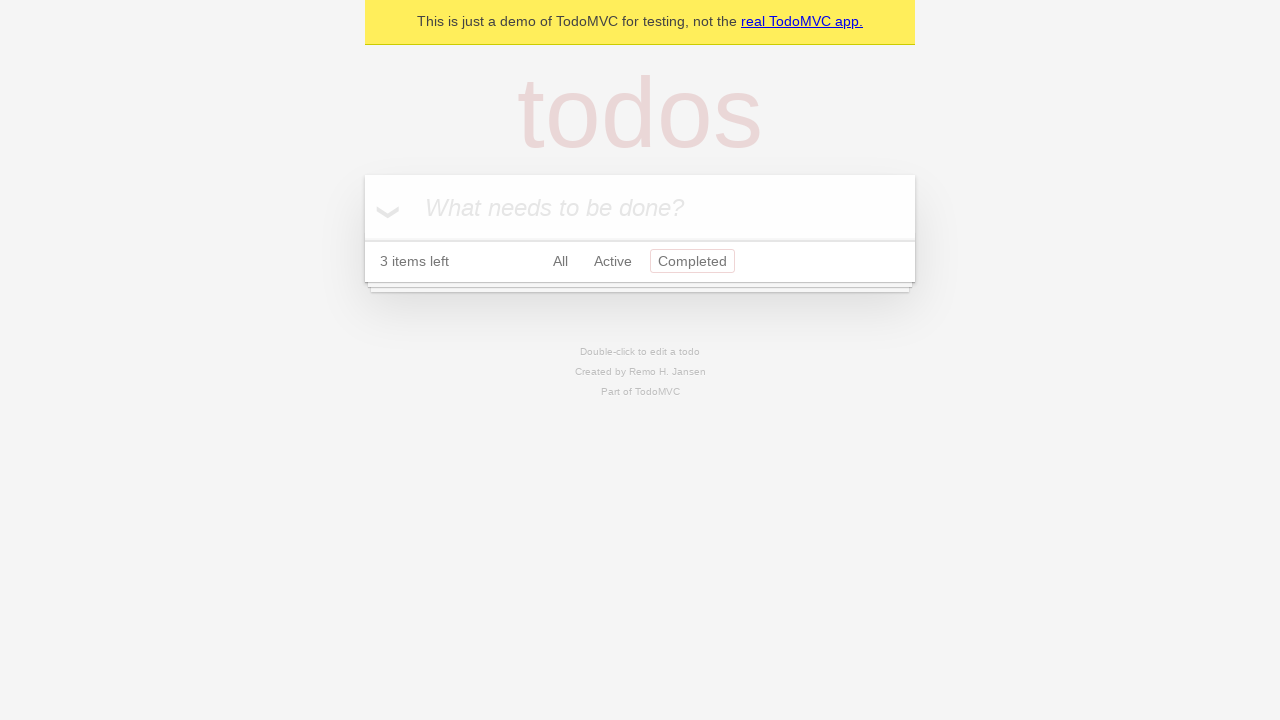